Tests drag and drop functionality by dragging an element from one location to another on a practice page

Starting URL: https://www.leafground.com/drag.xhtml

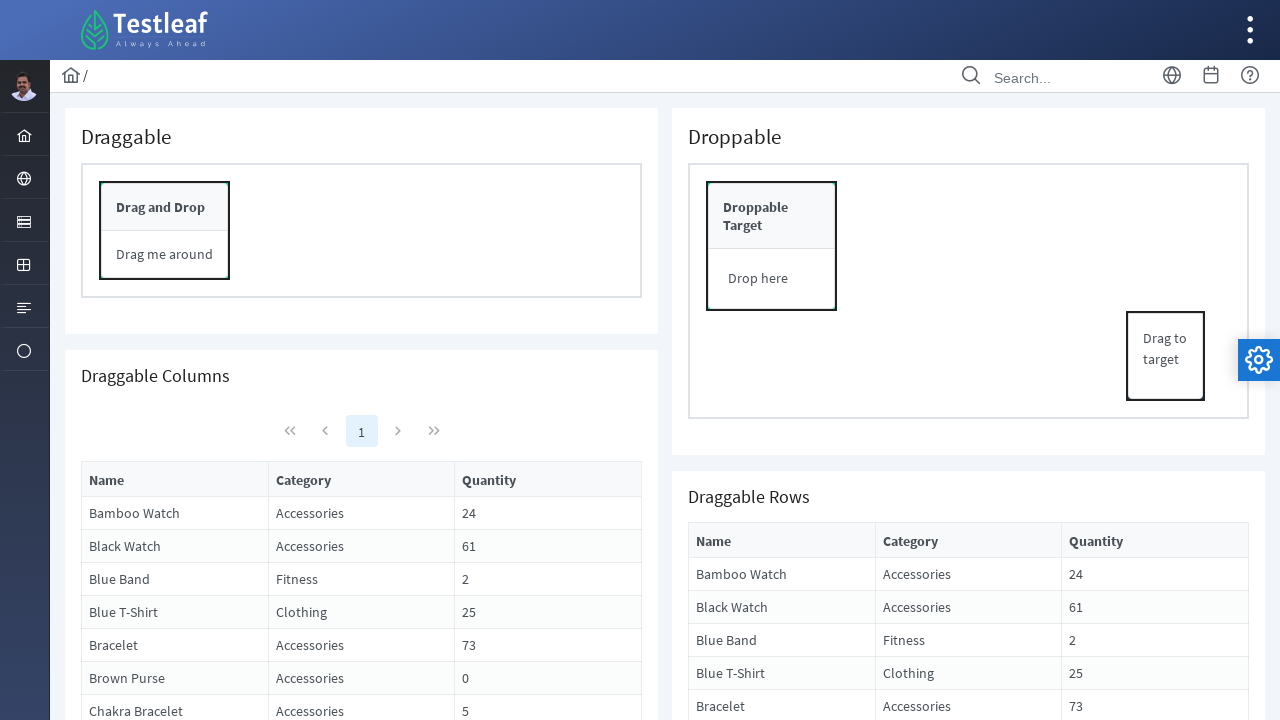

Located source element for drag and drop
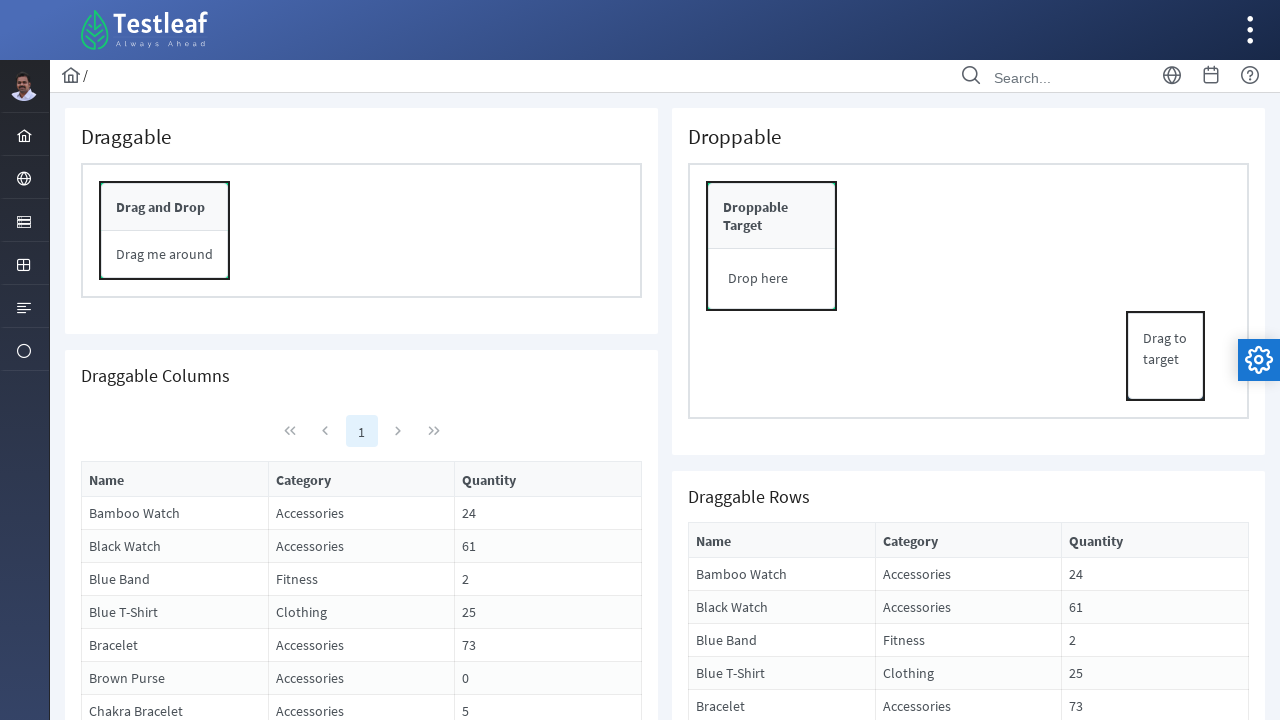

Located target element for drag and drop
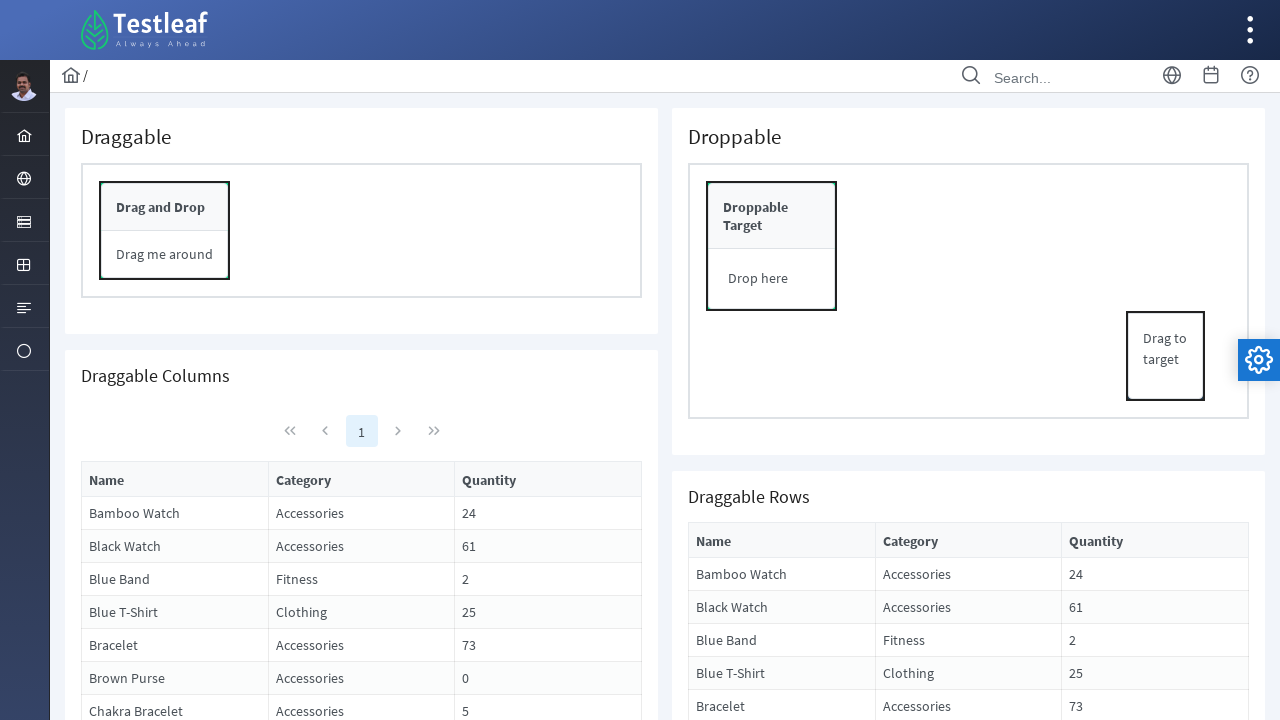

Dragged element from source to target location at (772, 279)
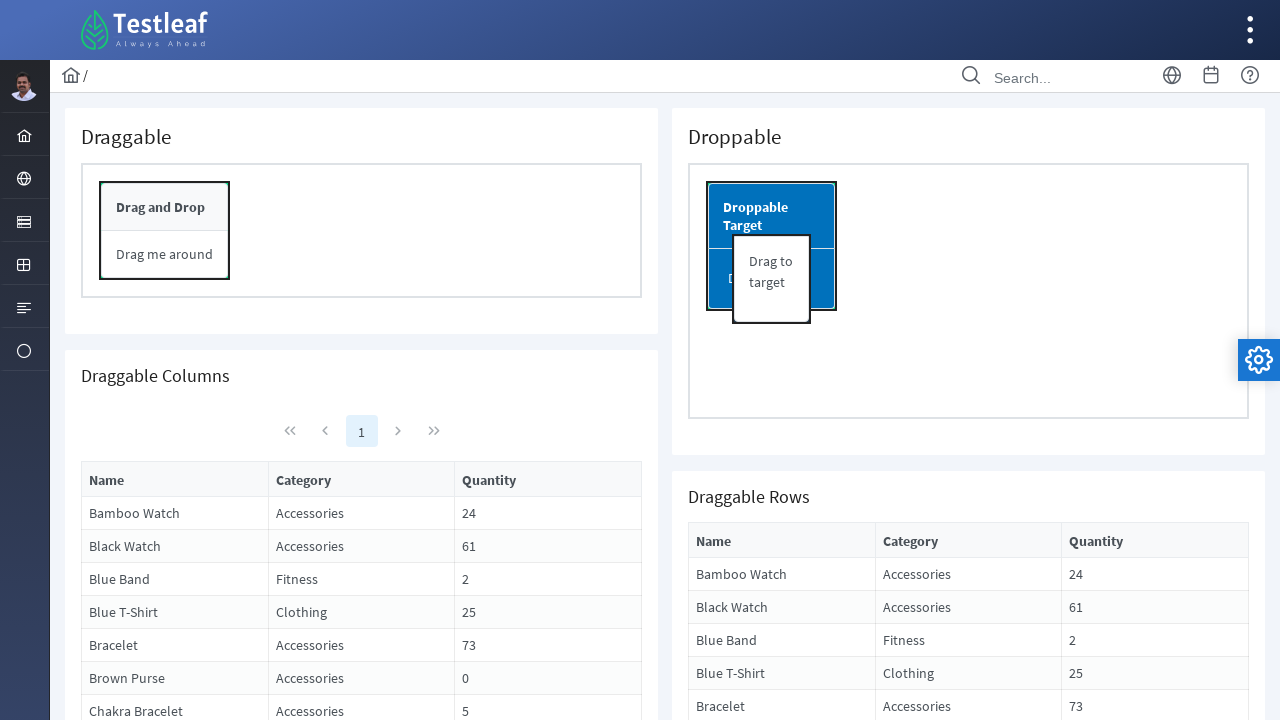

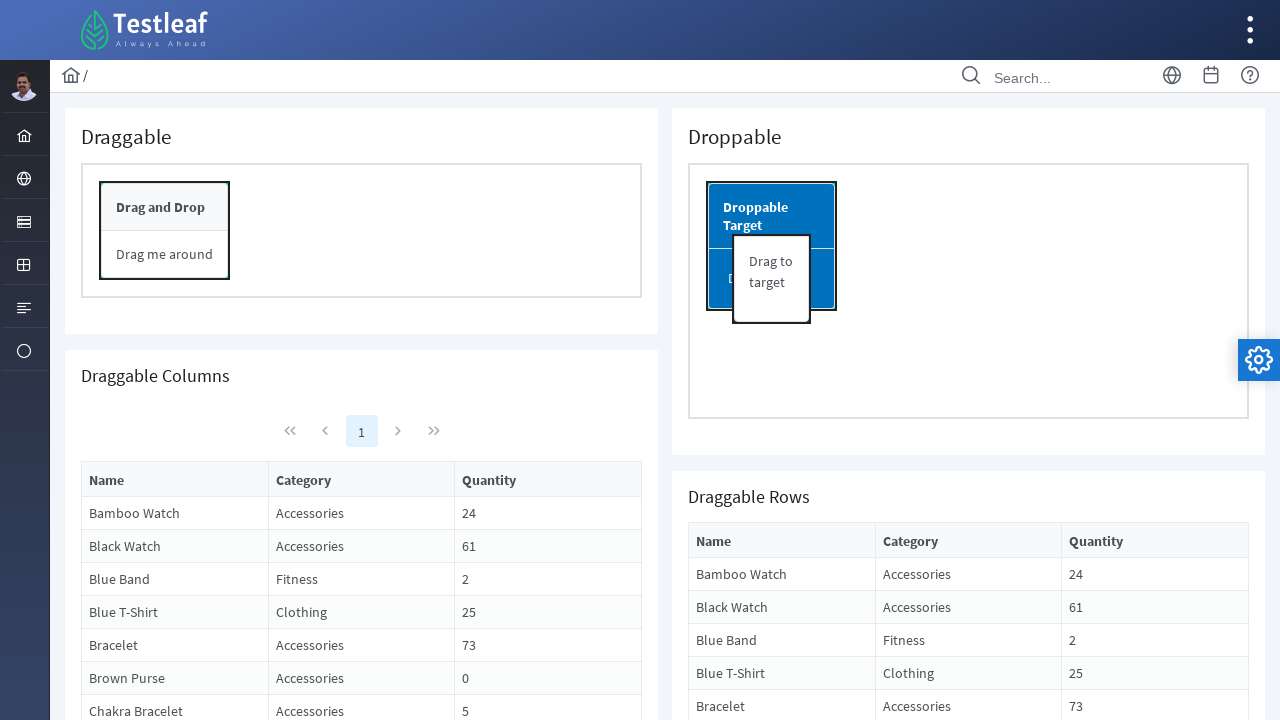